Tests clicking on a link starting with "Ho" (likely "Home") using partial link text matching

Starting URL: https://demoqa.com/links

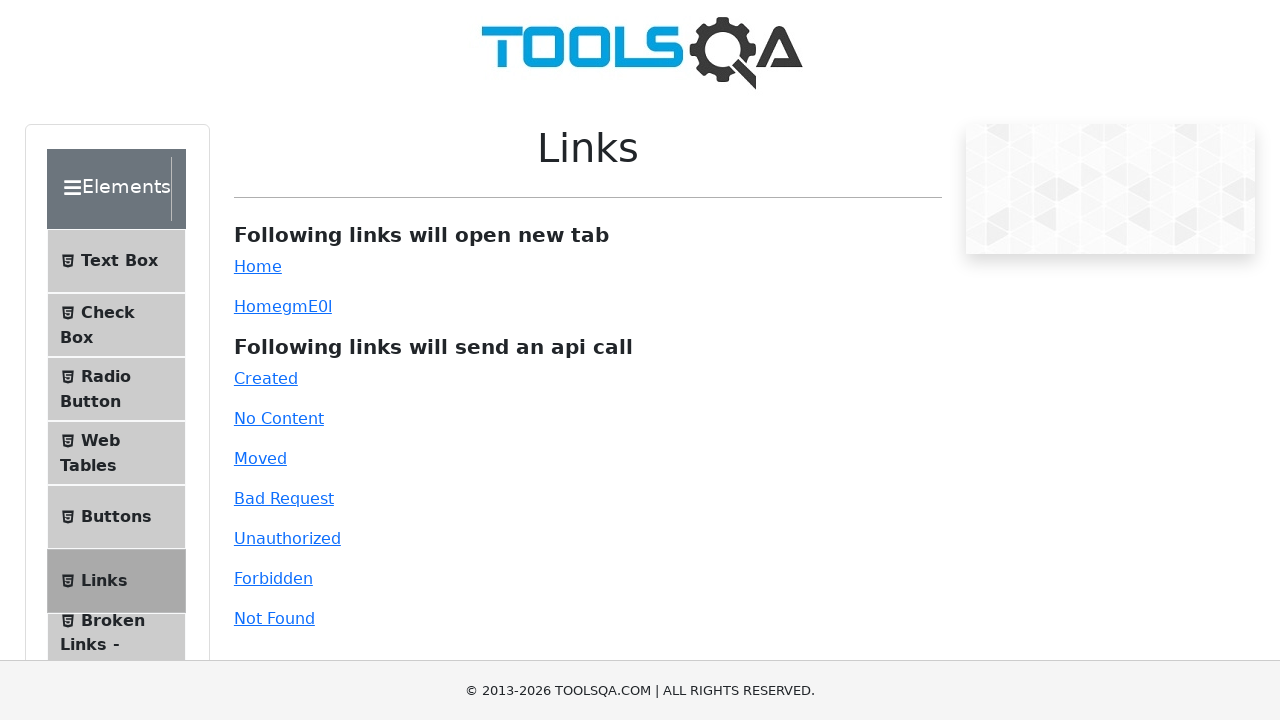

Scrolled down 600 pixels to make link visible
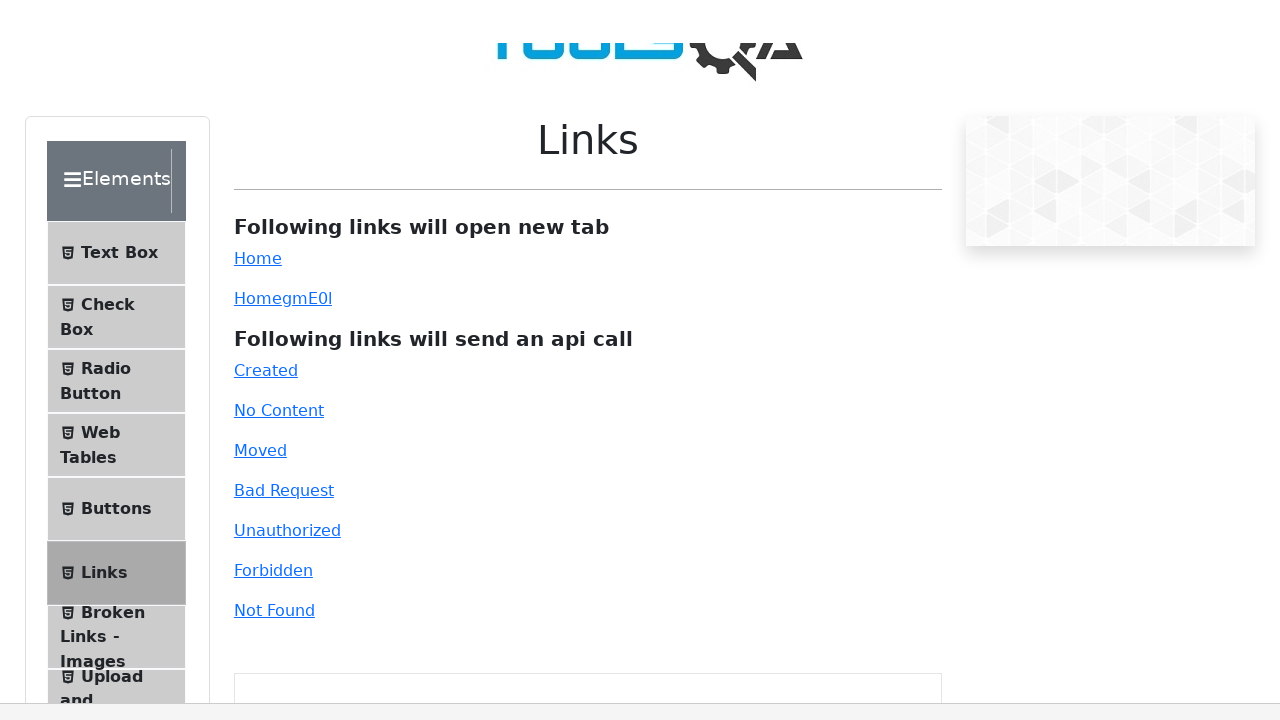

Clicked on link starting with 'Ho' (Home) using partial link text matching at (258, 10) on a:has-text('Ho')
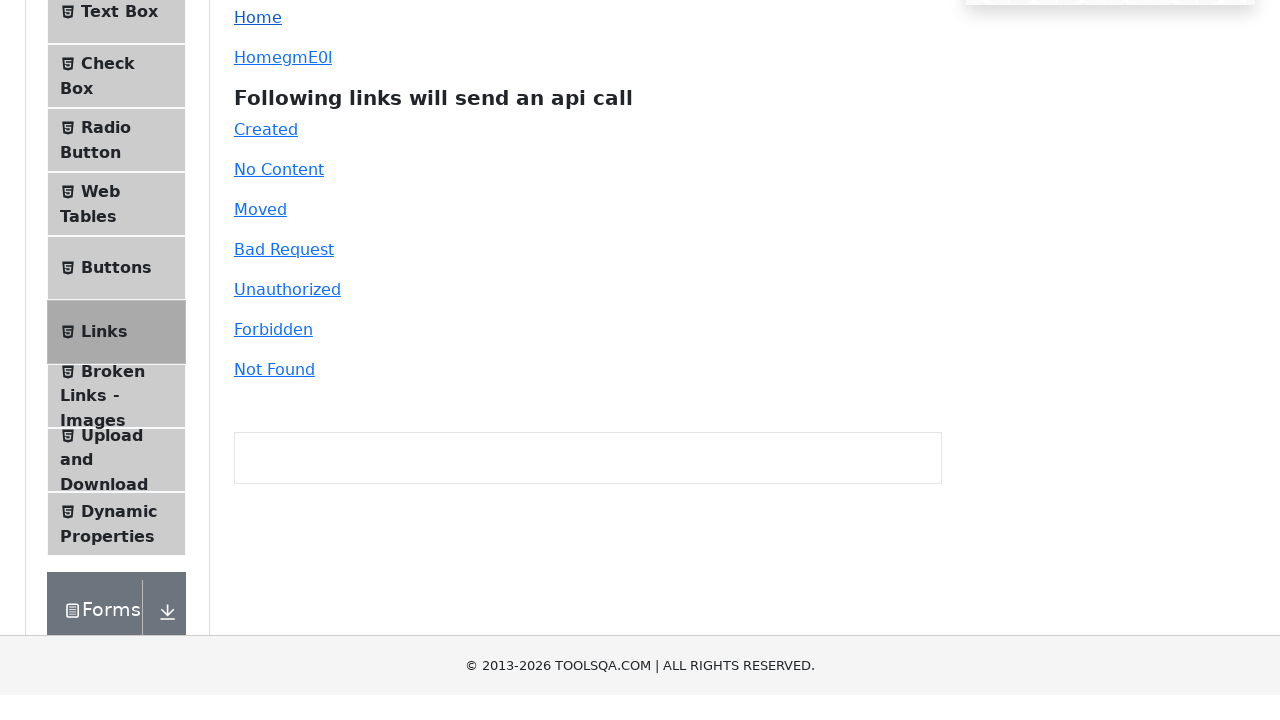

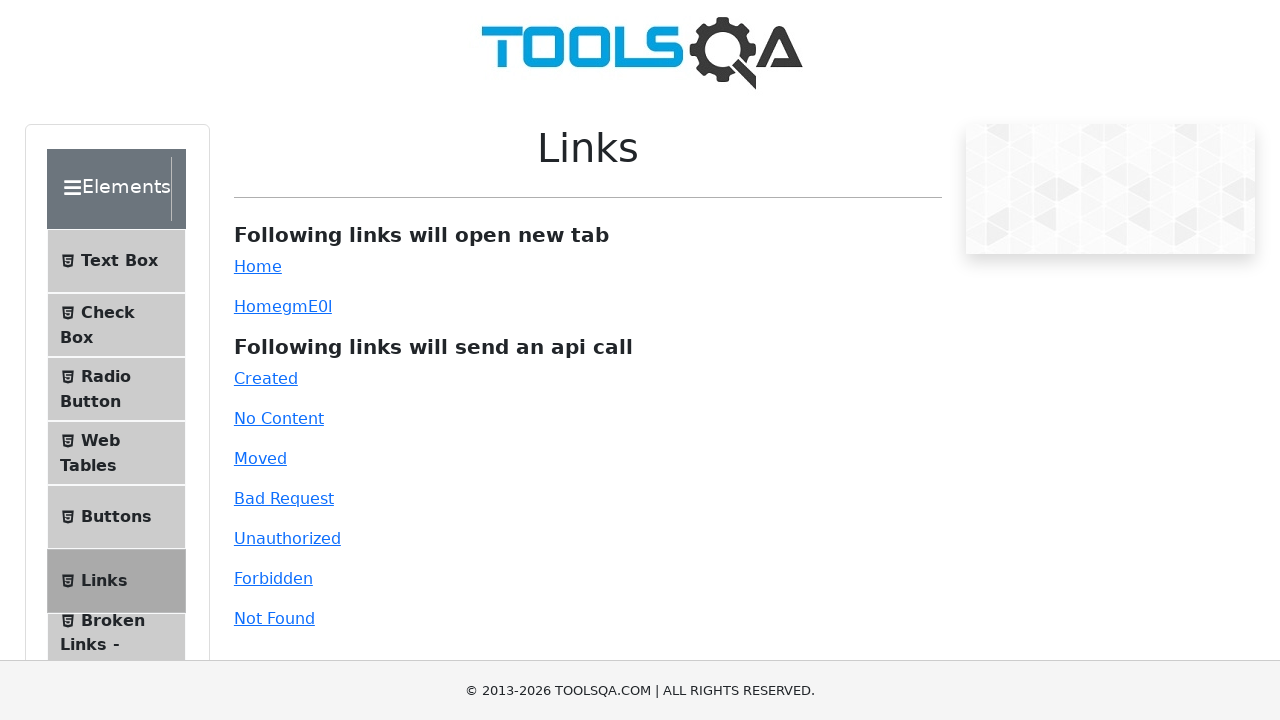